Tests dynamic loading functionality by clicking a Start button and waiting for "Hello World!" text to appear in the finish element

Starting URL: https://the-internet.herokuapp.com/dynamic_loading/1

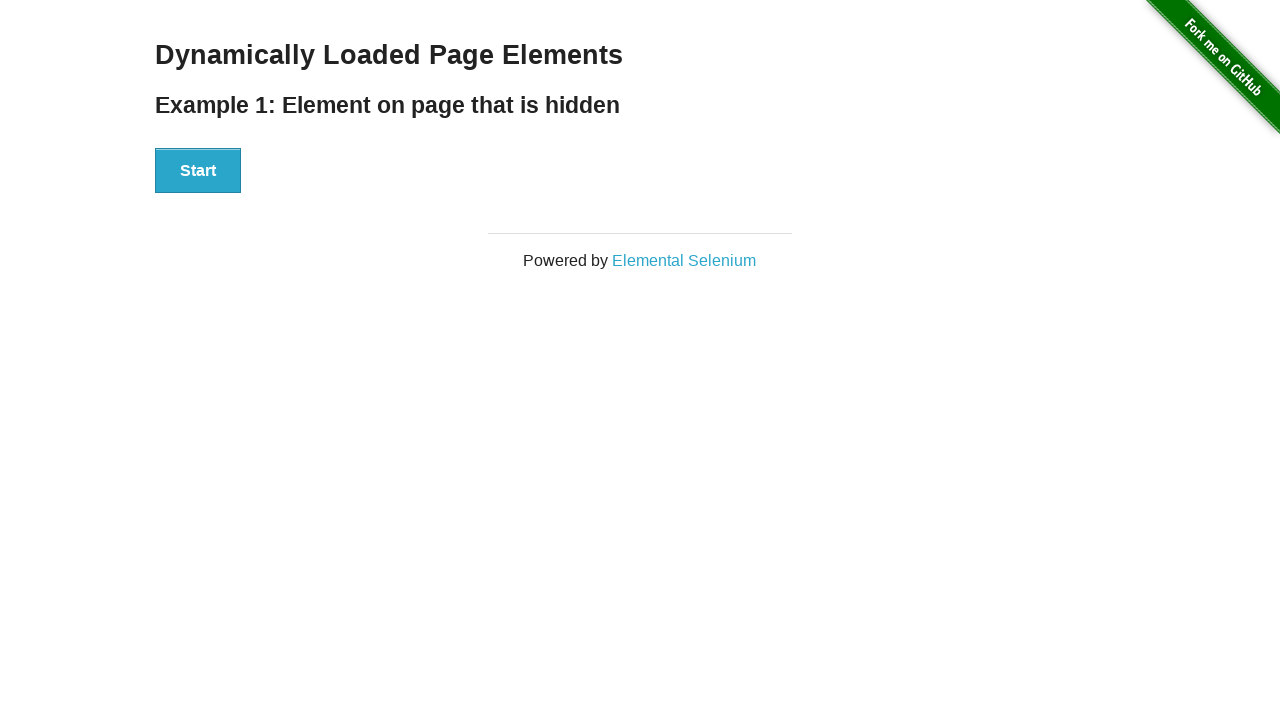

Navigated to dynamic loading page
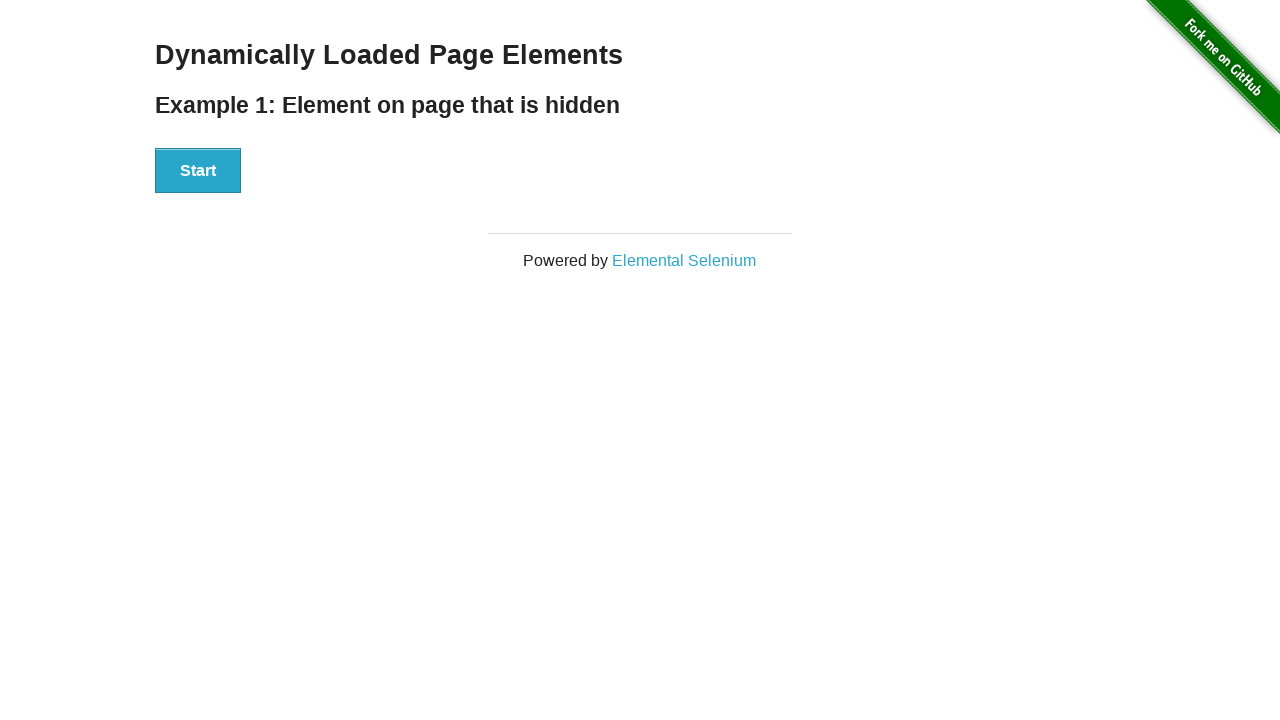

Clicked the Start button at (198, 171) on #start button
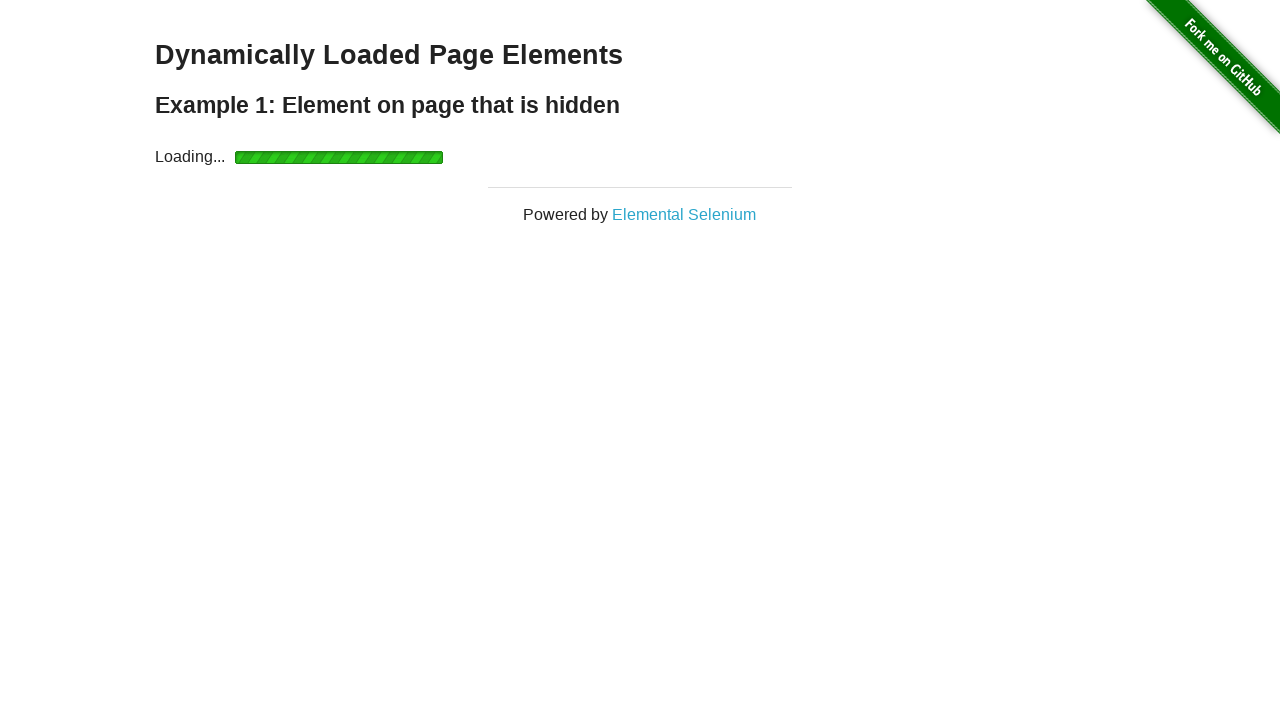

Waited for 'Hello World!' text to appear in finish element
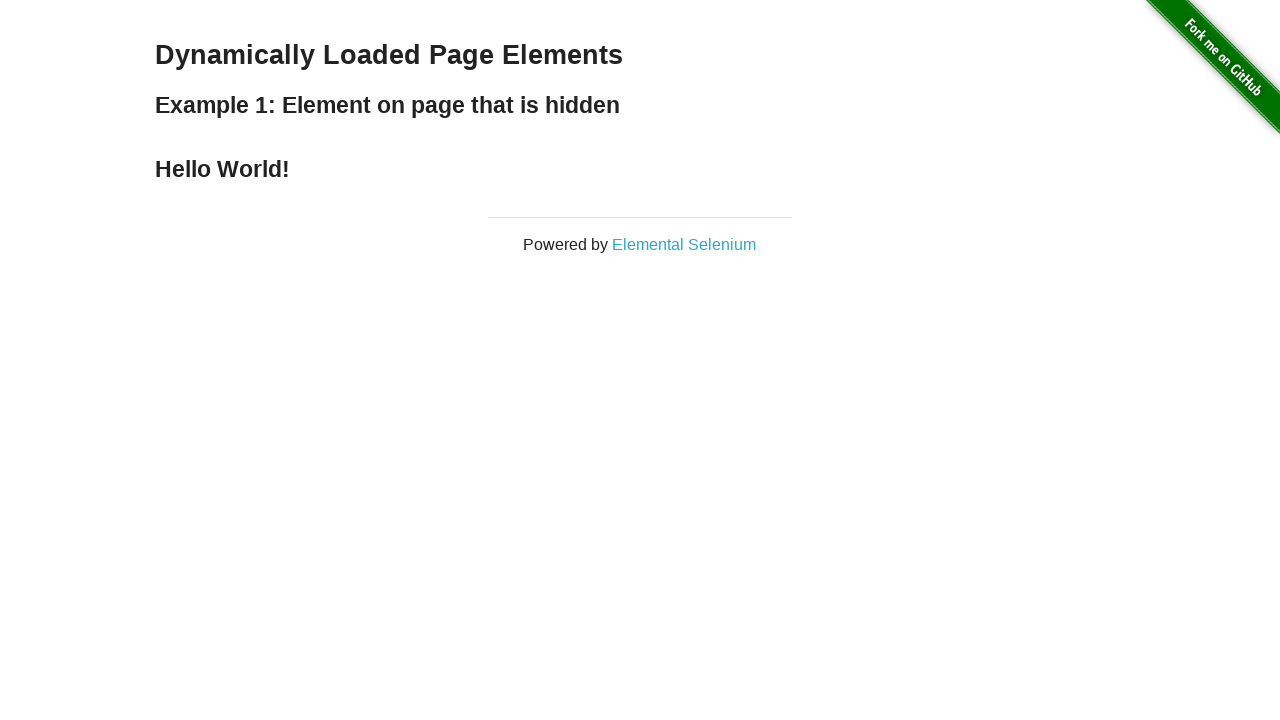

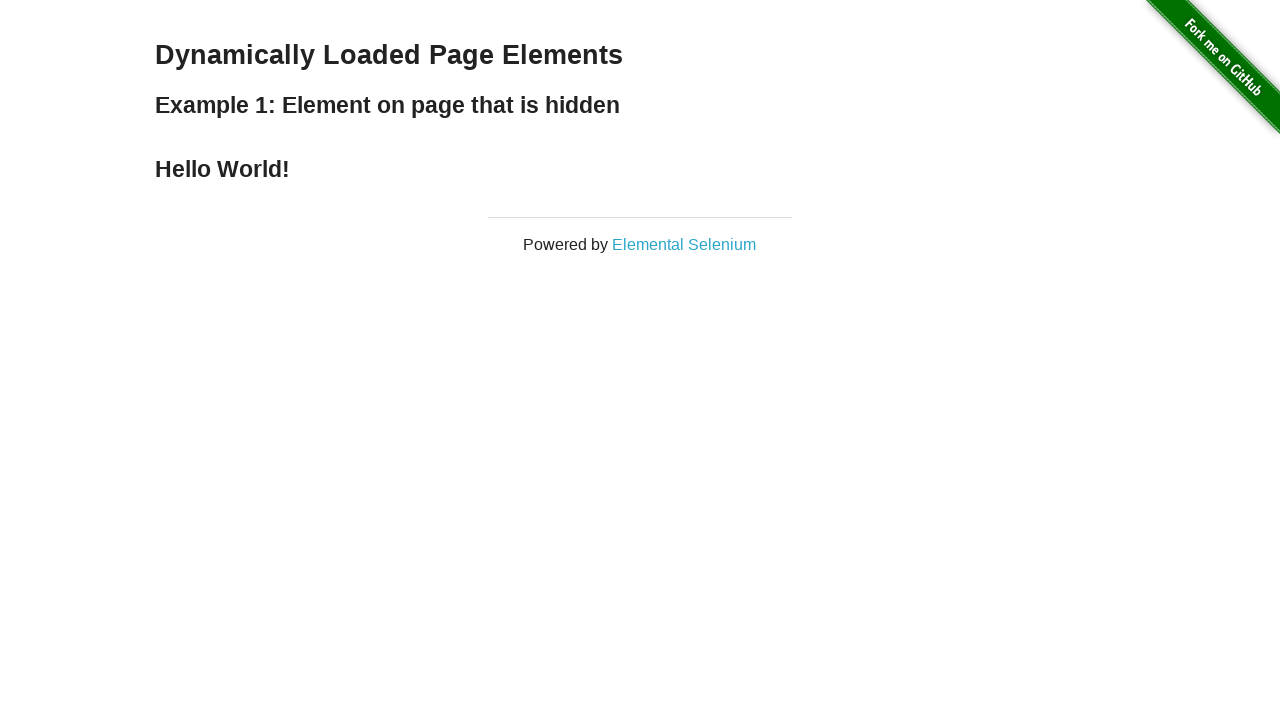